Tests mouse hover functionality by moving the mouse over a series of images and verifying that captions appear near each image

Starting URL: https://bonigarcia.dev/selenium-webdriver-java/mouse-over.html

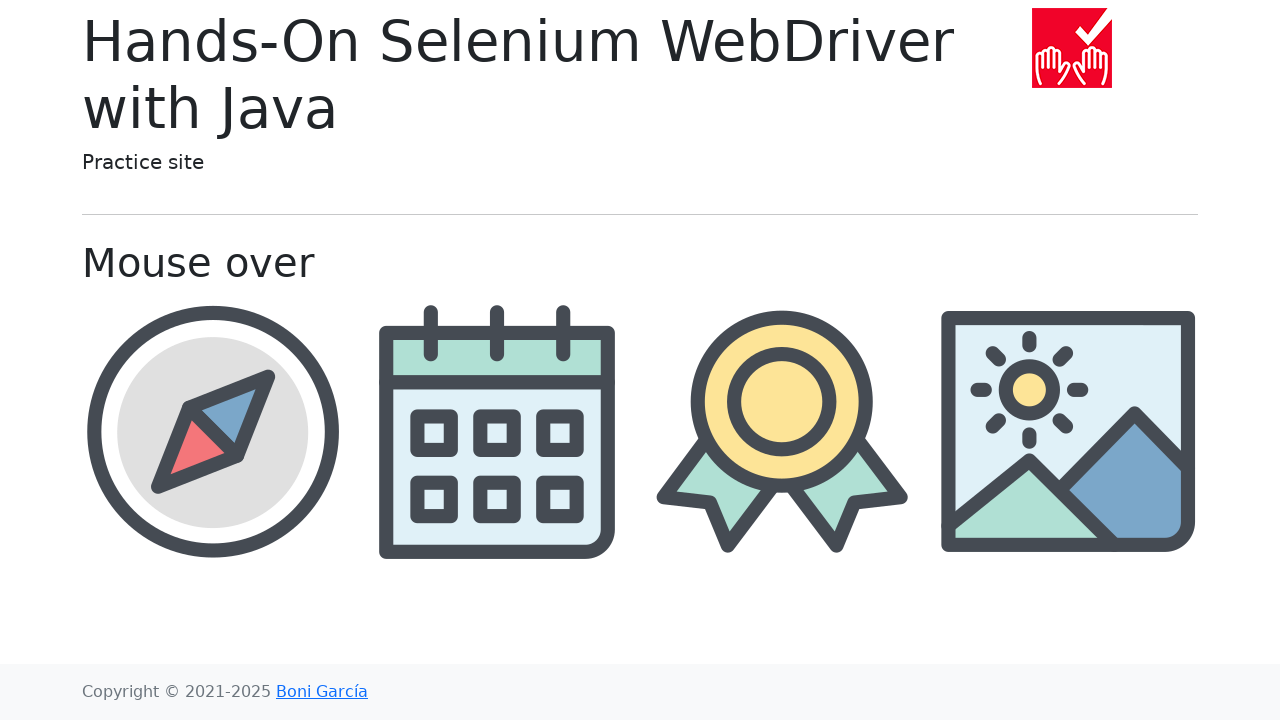

Navigated to mouse-over test page
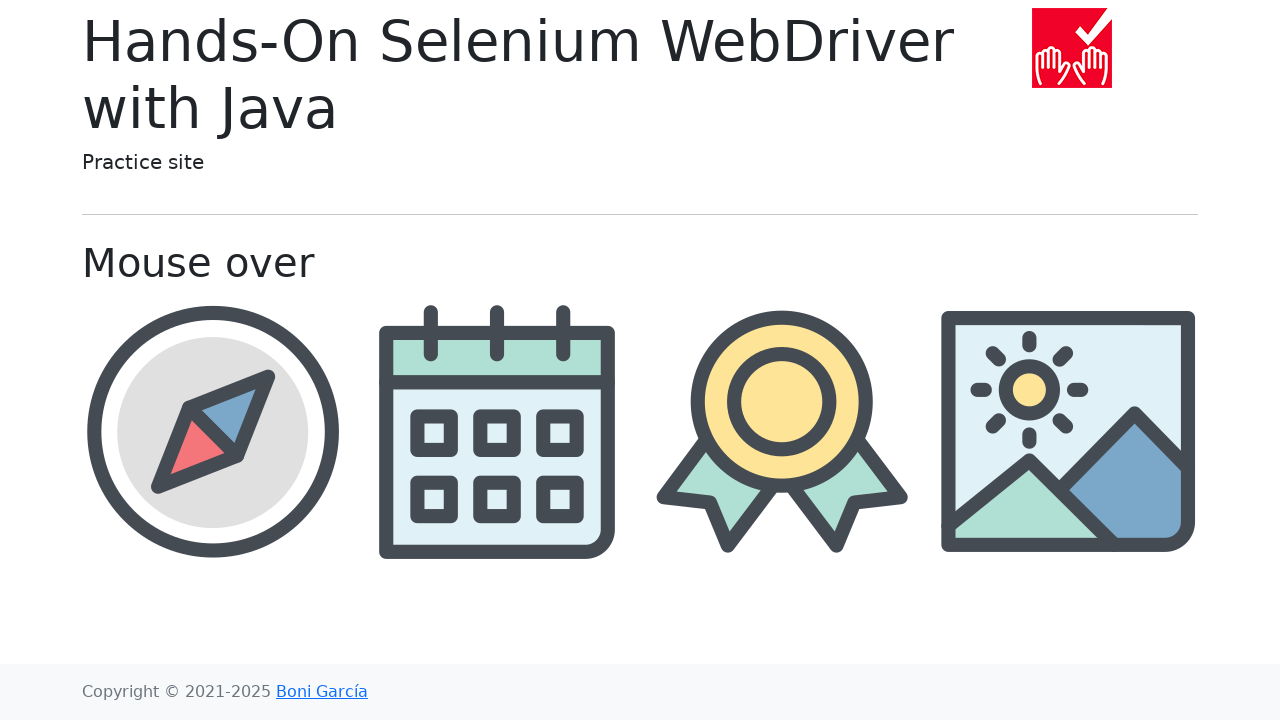

Located image element for 'compass'
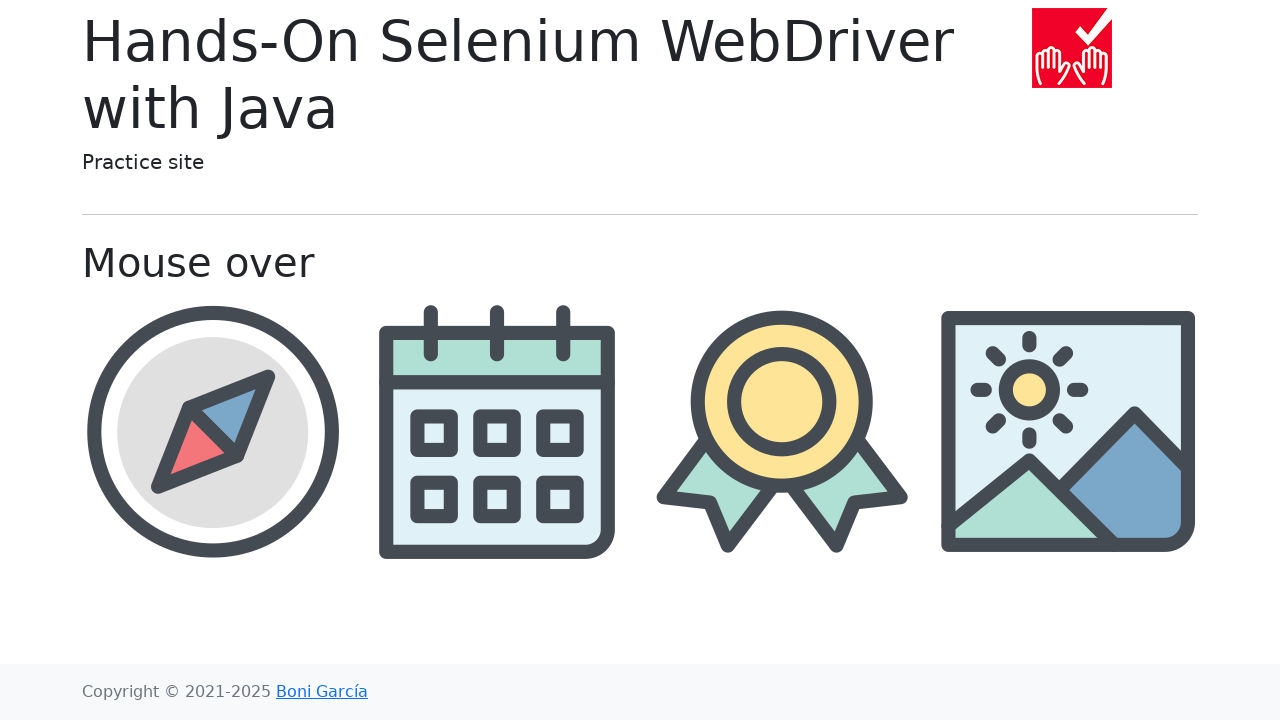

Hovered mouse over 'compass' image at (212, 431) on //img[@src='img/compass.png']
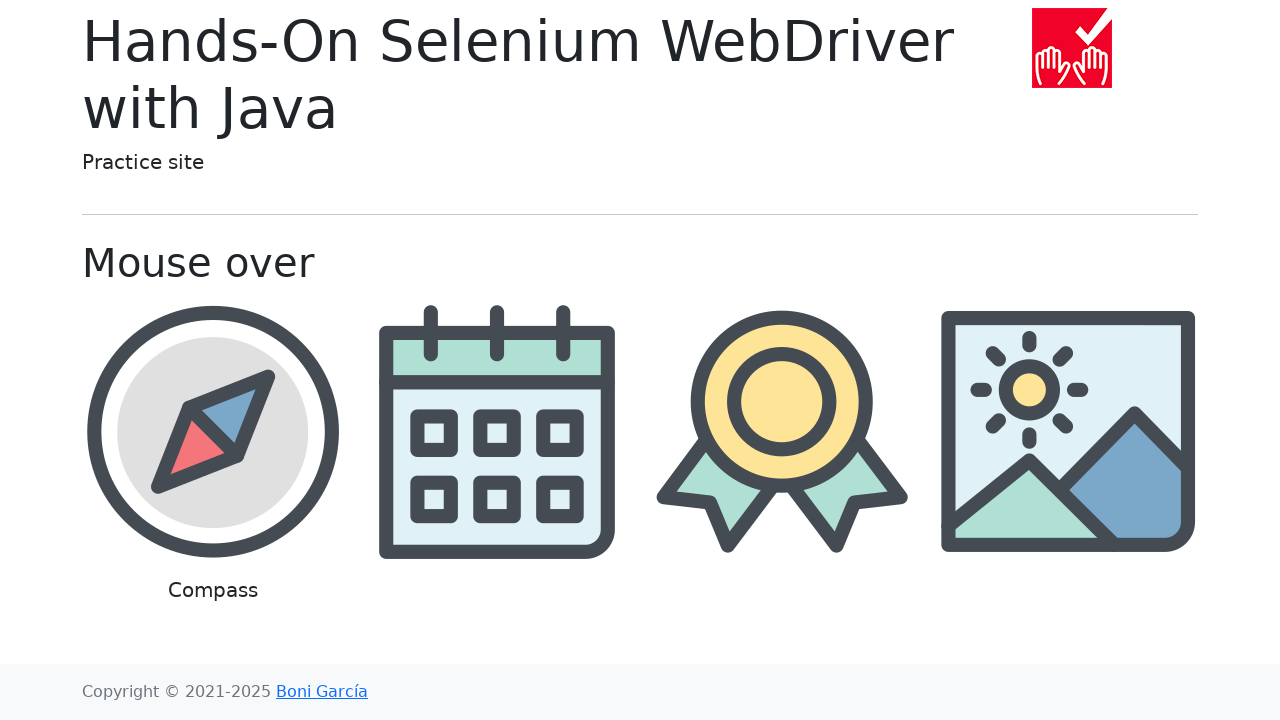

Located caption element for 'compass'
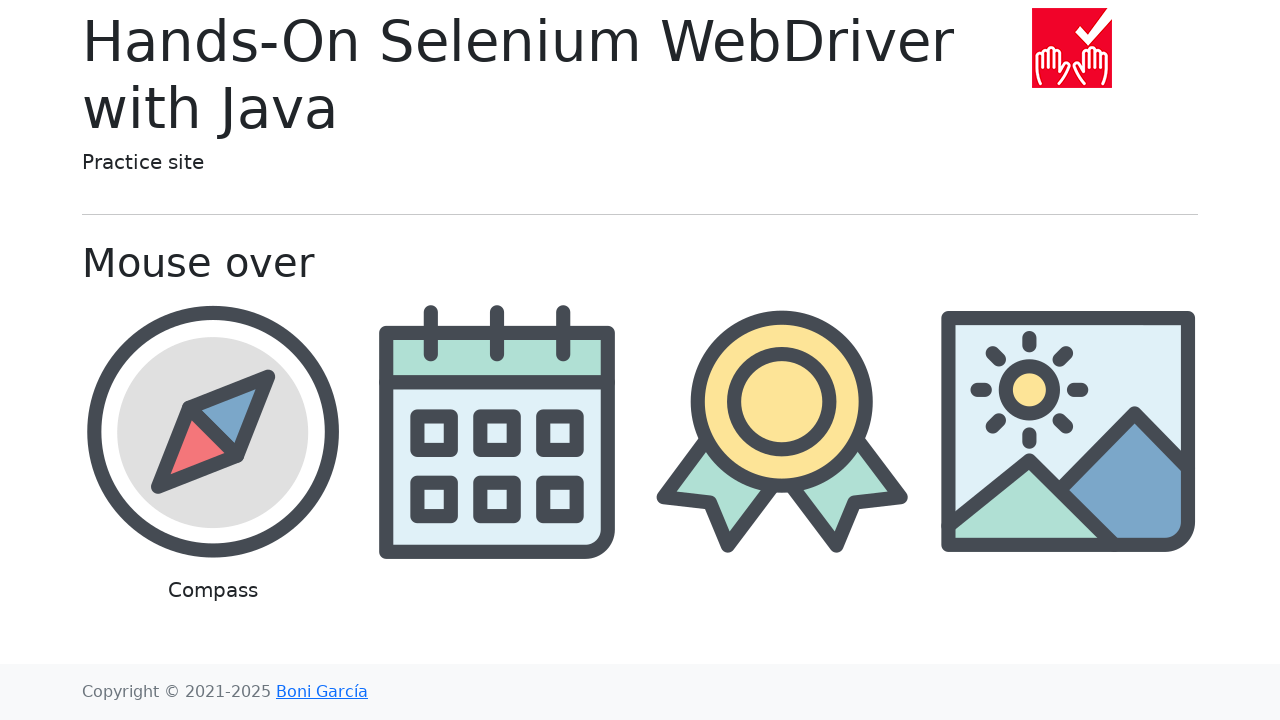

Waited 500ms for hover effect on 'compass' image to complete
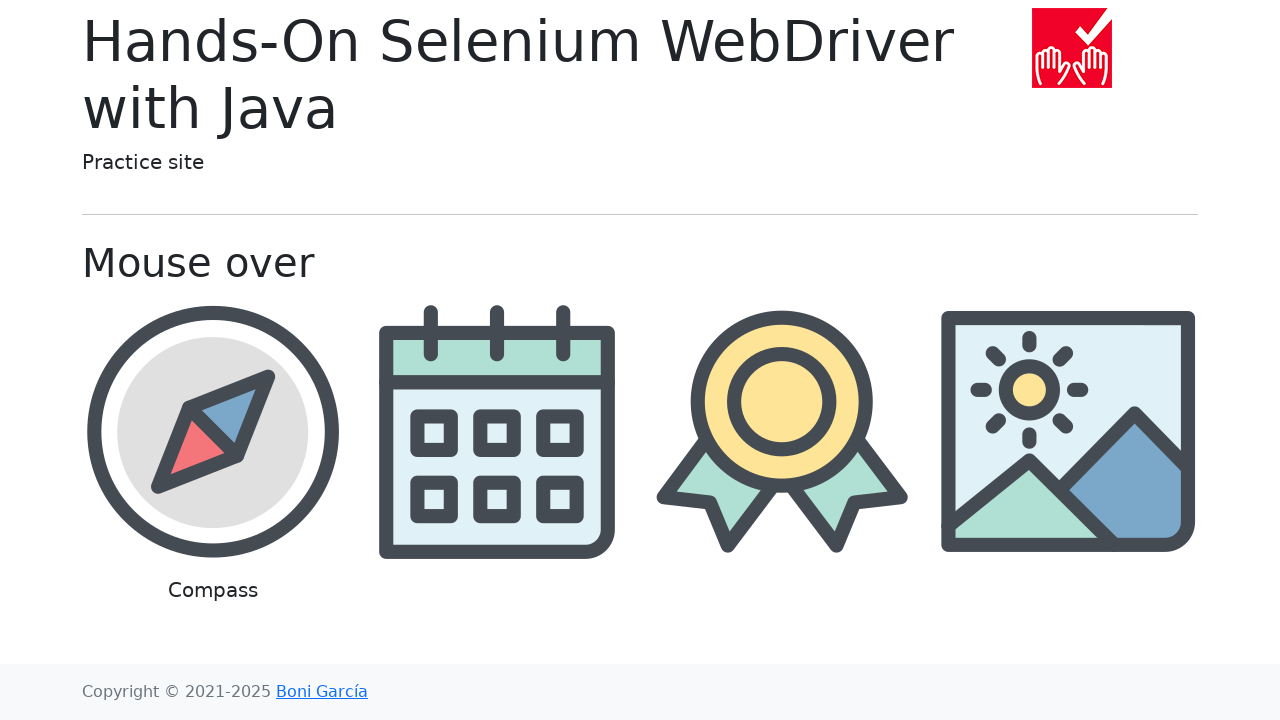

Located image element for 'calendar'
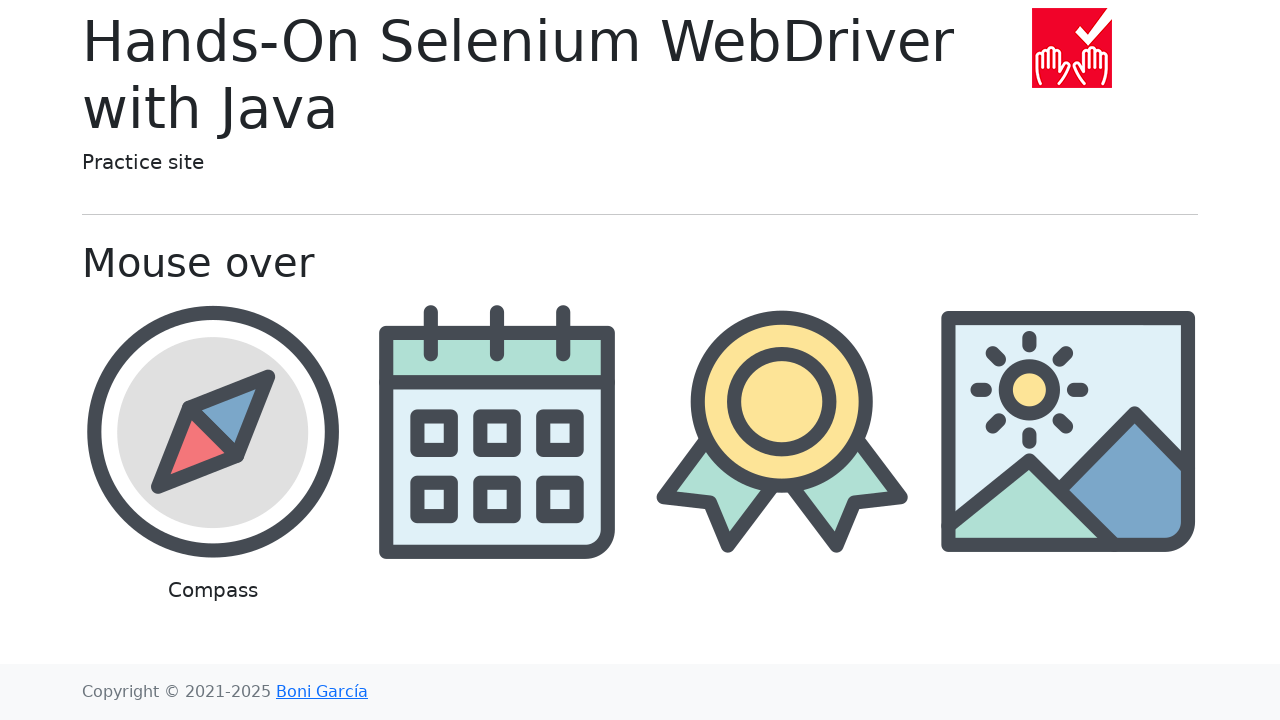

Hovered mouse over 'calendar' image at (498, 431) on //img[@src='img/calendar.png']
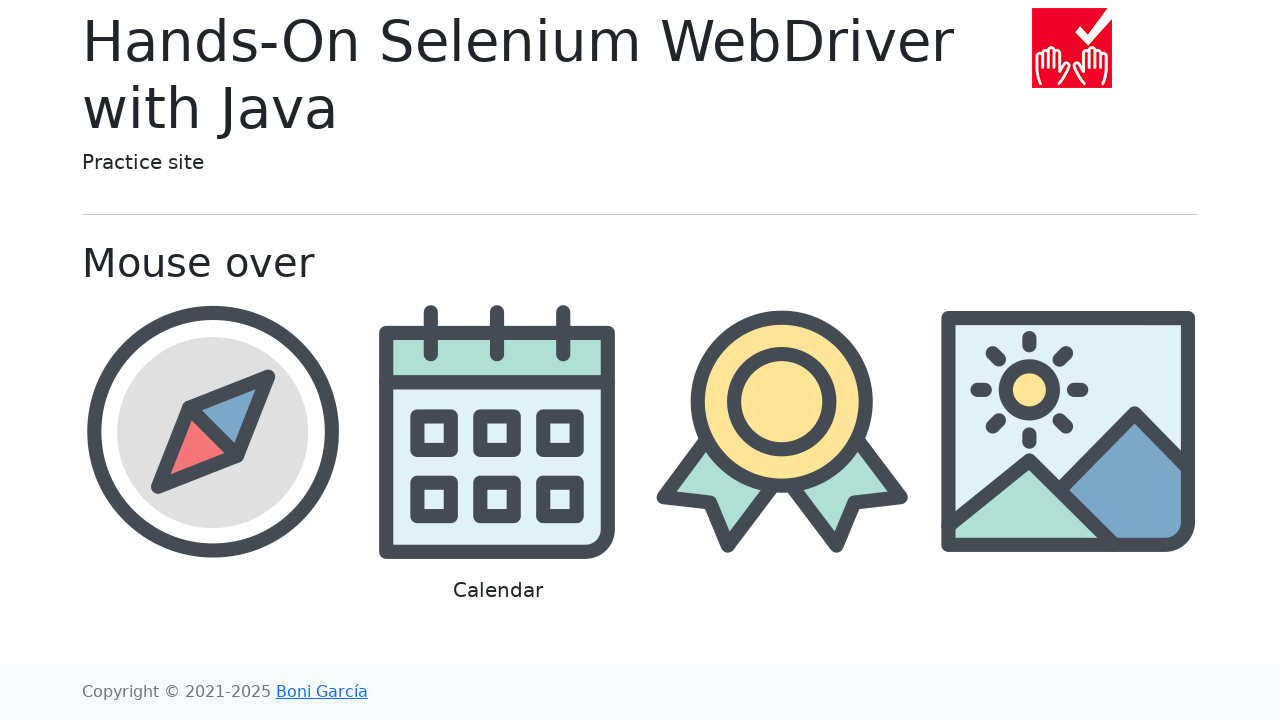

Located caption element for 'calendar'
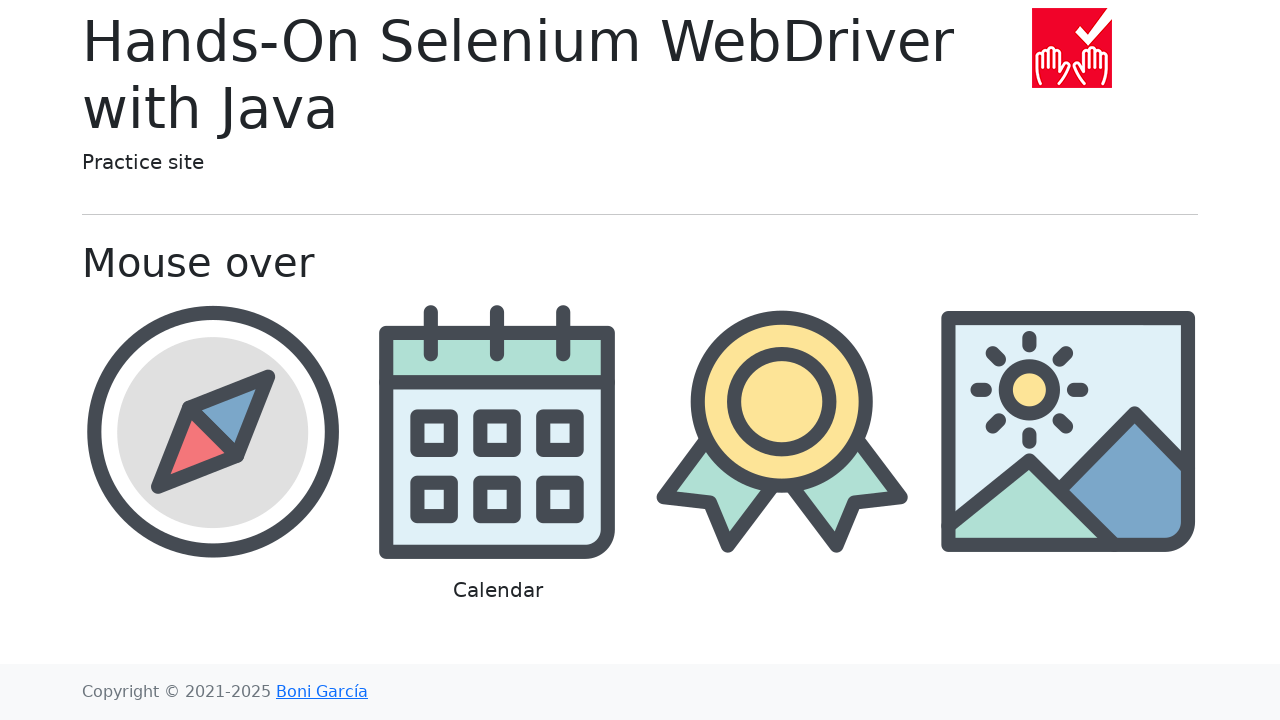

Waited 500ms for hover effect on 'calendar' image to complete
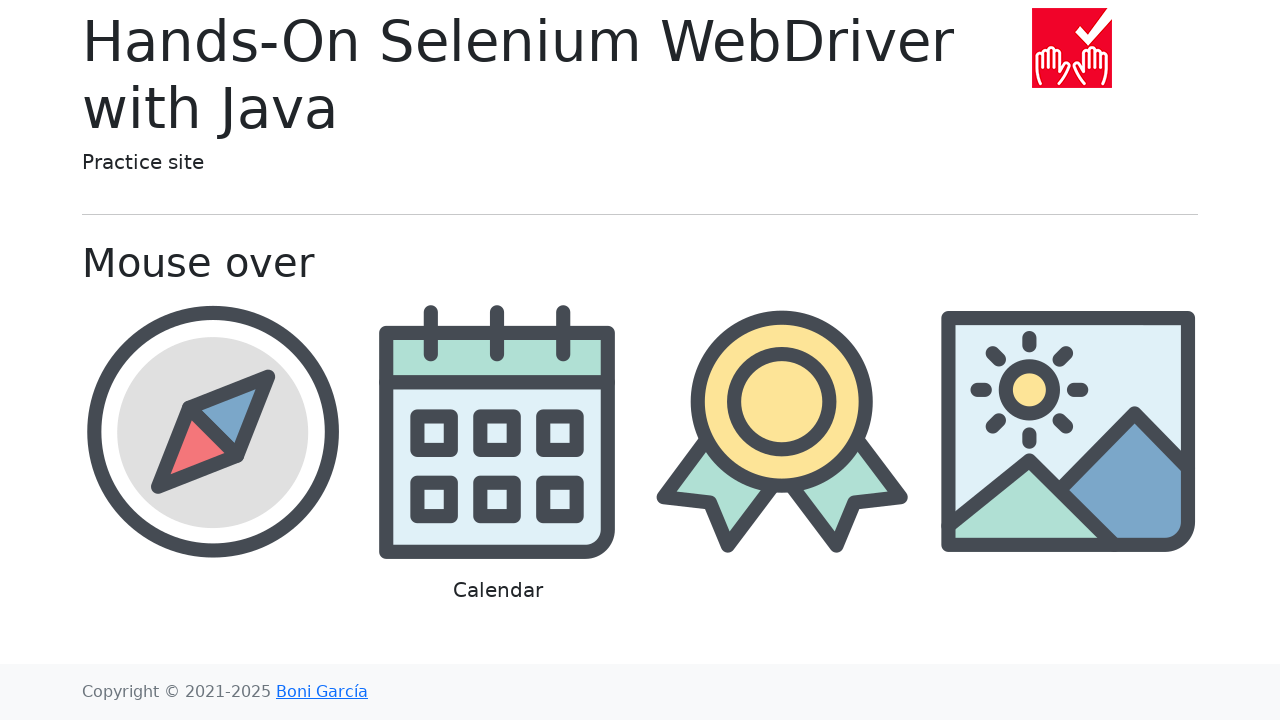

Located image element for 'award'
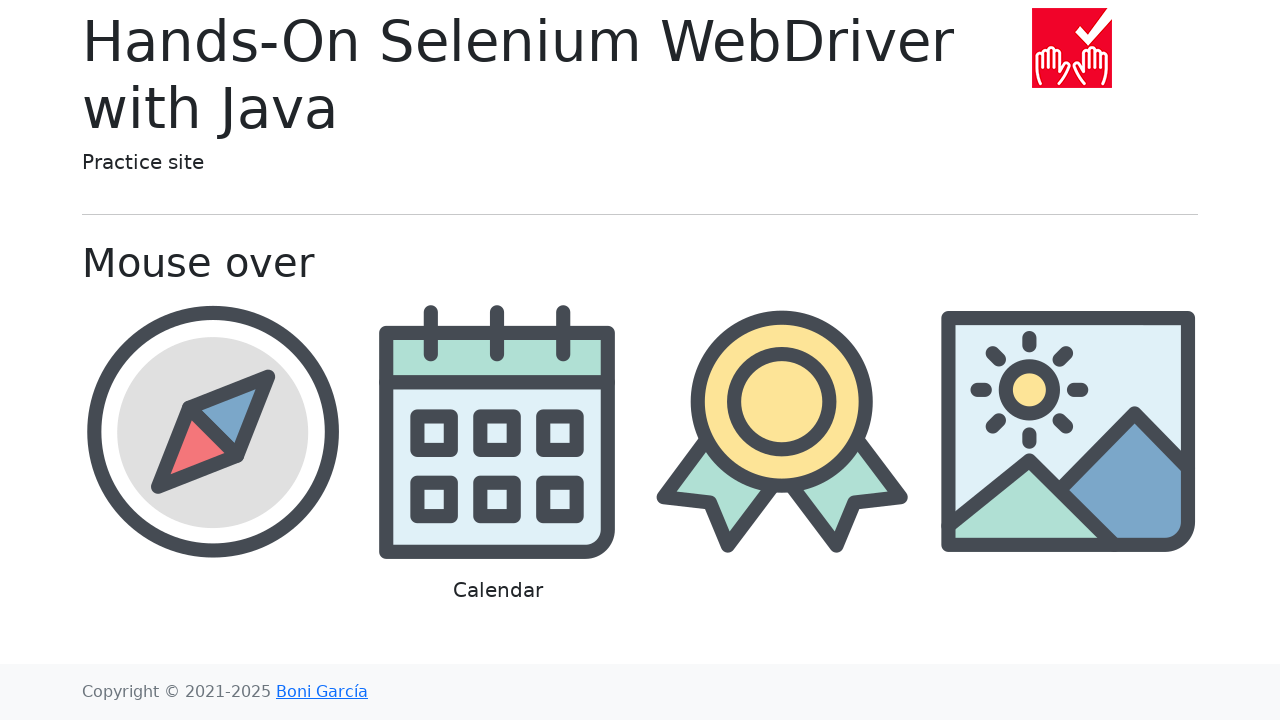

Hovered mouse over 'award' image at (782, 431) on //img[@src='img/award.png']
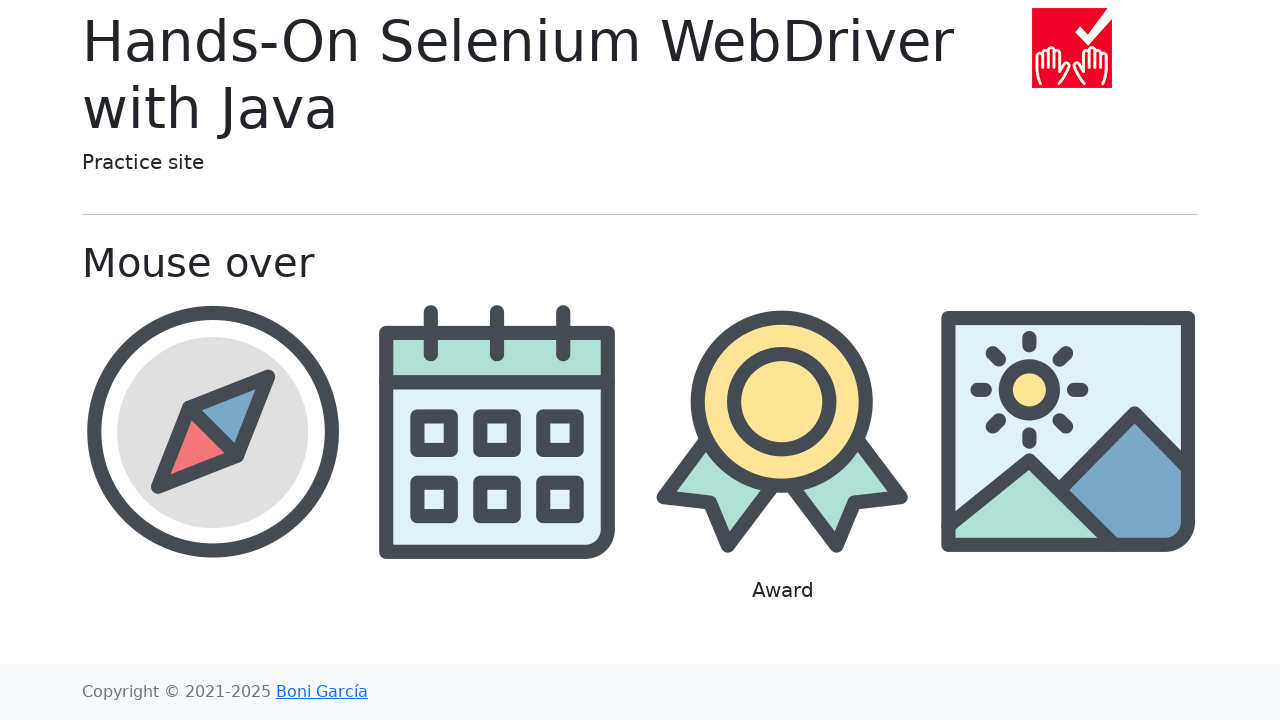

Located caption element for 'award'
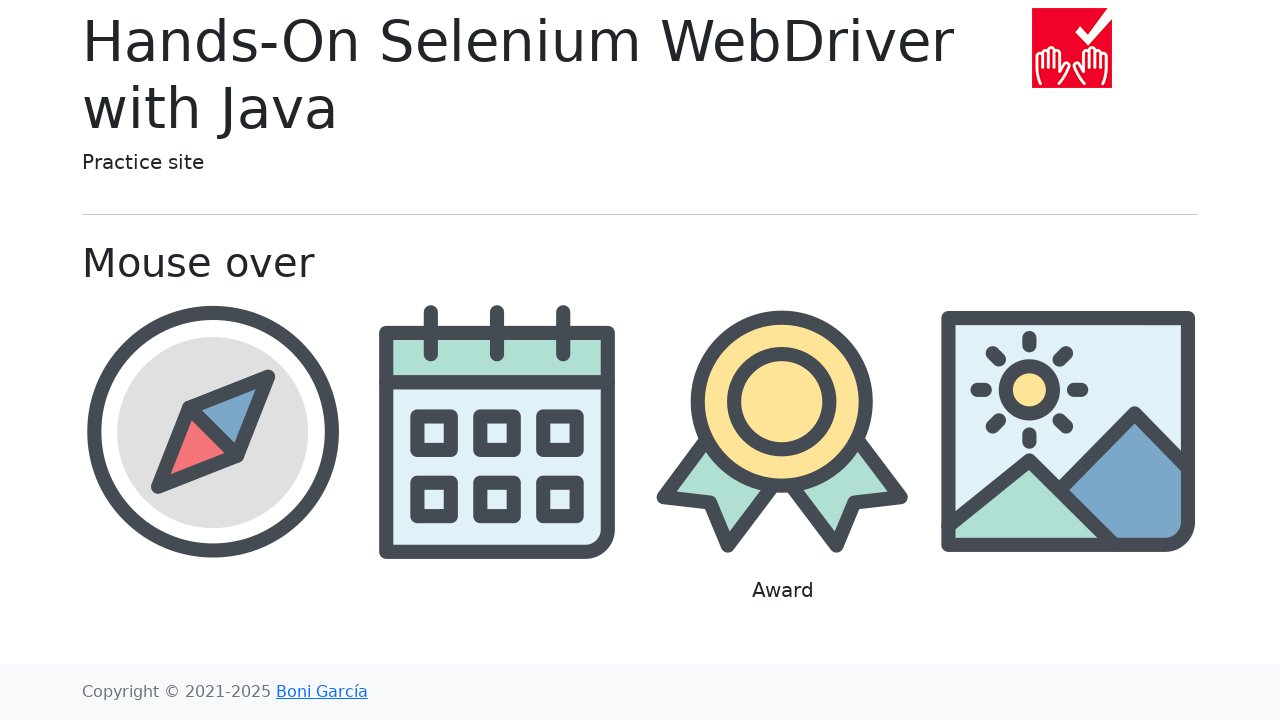

Waited 500ms for hover effect on 'award' image to complete
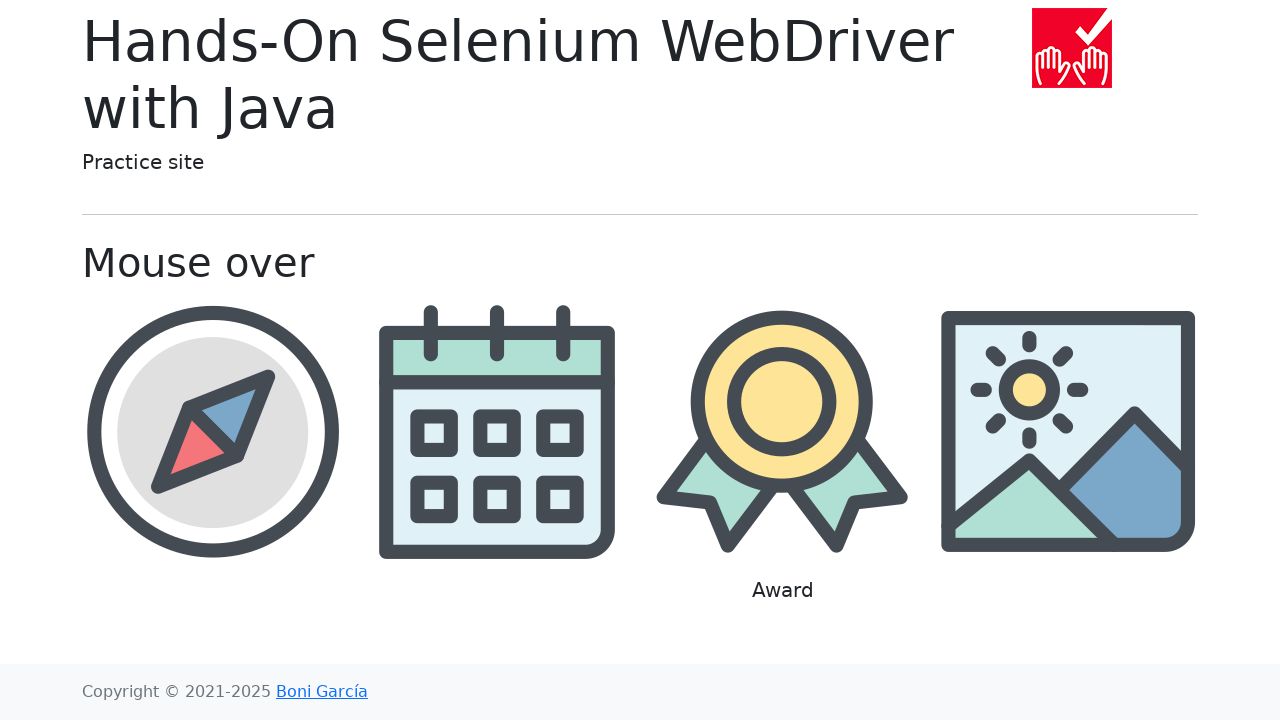

Located image element for 'landscape'
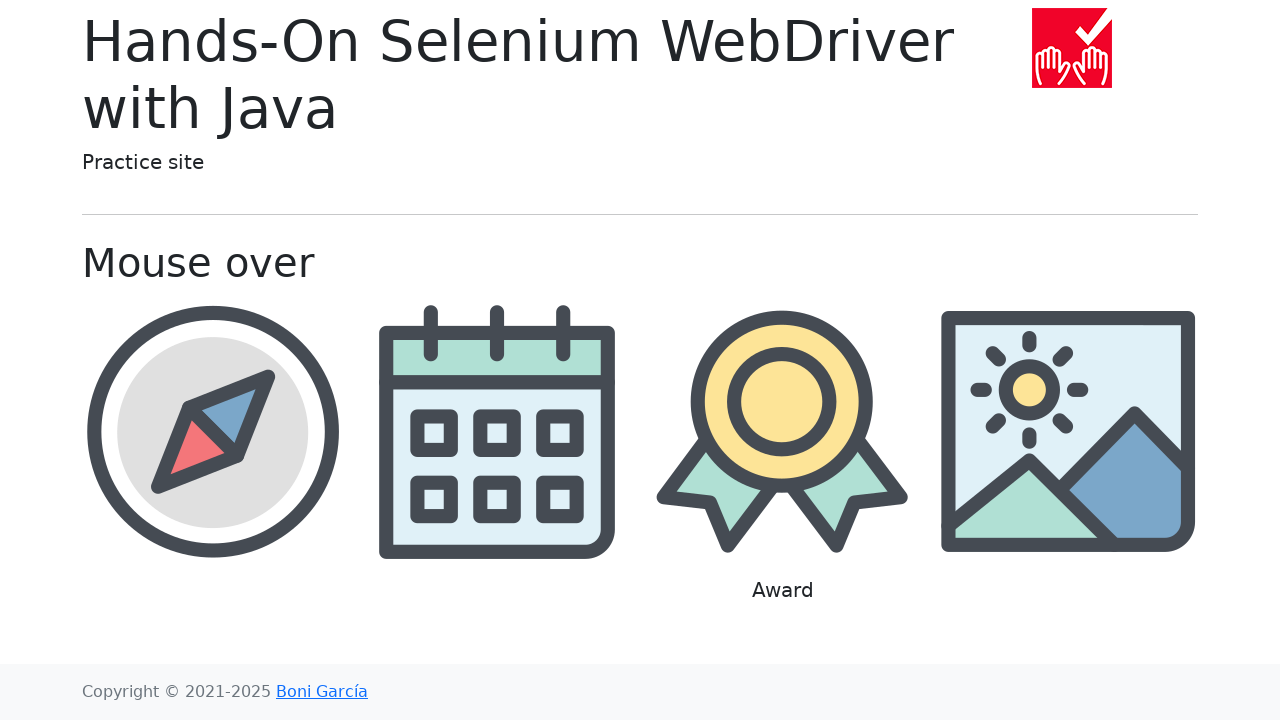

Hovered mouse over 'landscape' image at (1068, 431) on //img[@src='img/landscape.png']
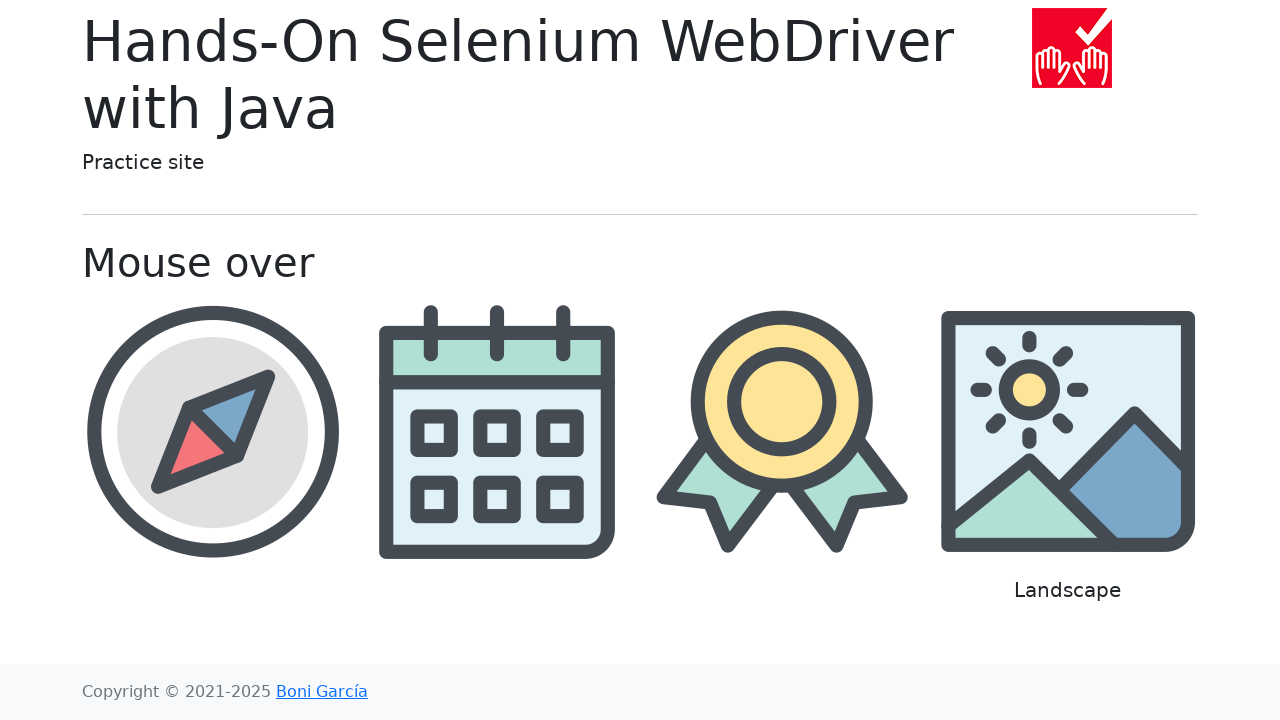

Located caption element for 'landscape'
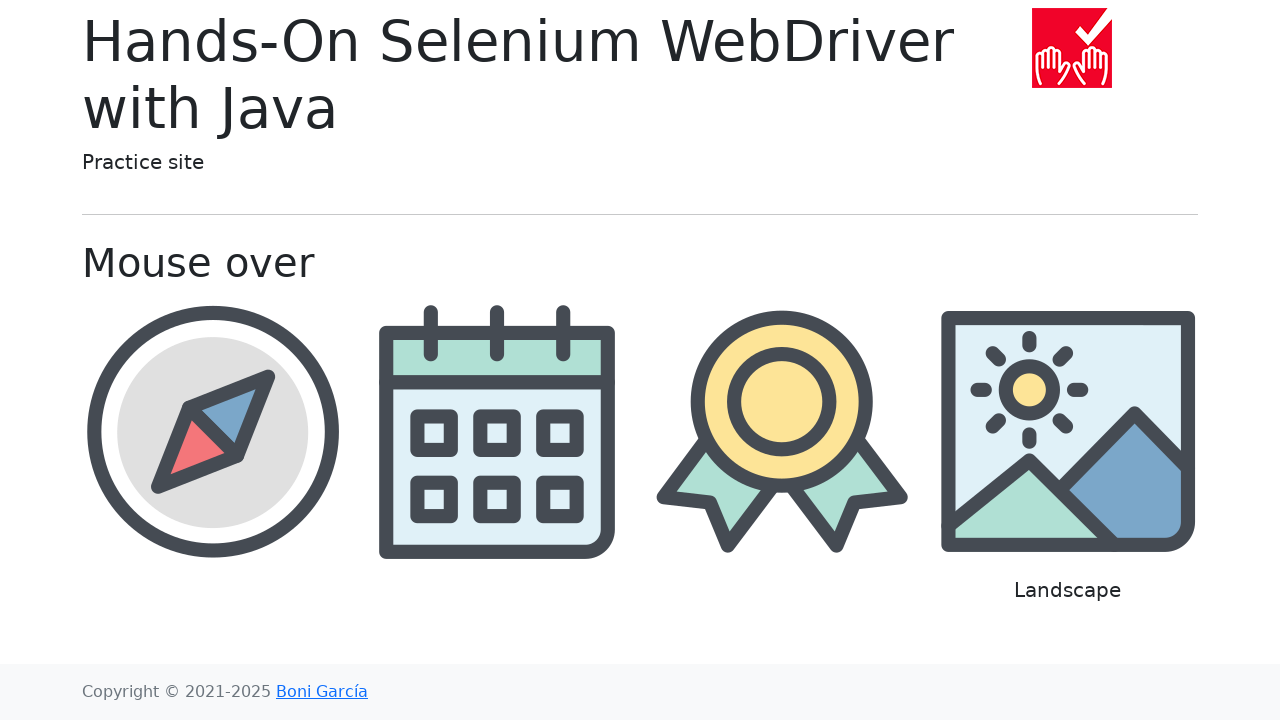

Waited 500ms for hover effect on 'landscape' image to complete
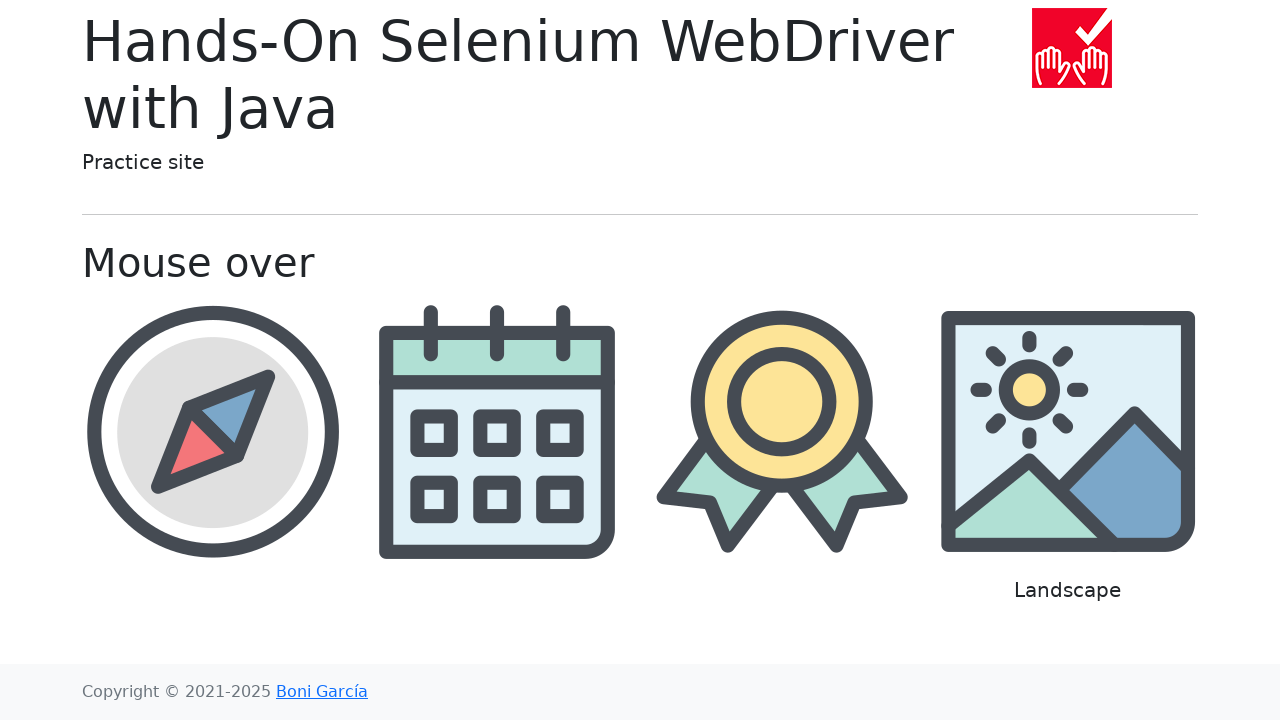

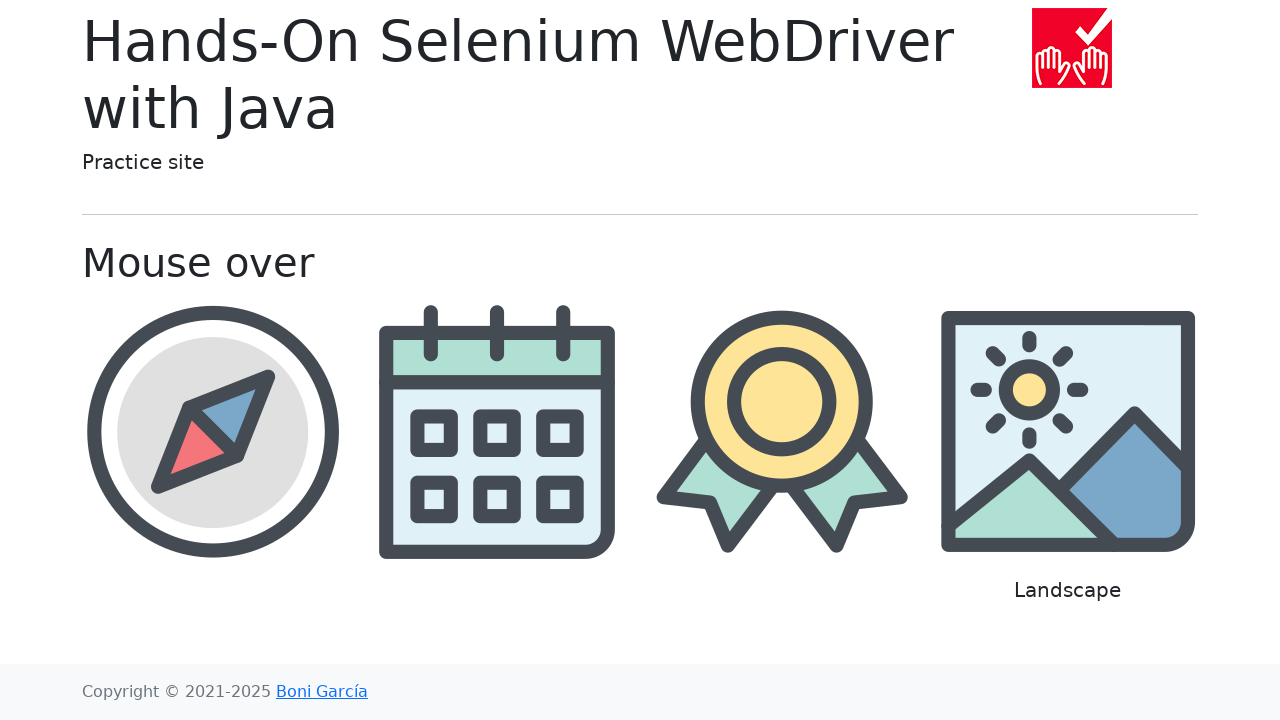